Solves a math captcha by reading a value, calculating a mathematical function, entering the result, and submitting the form with checkbox and radio button selections

Starting URL: https://suninjuly.github.io/math.html

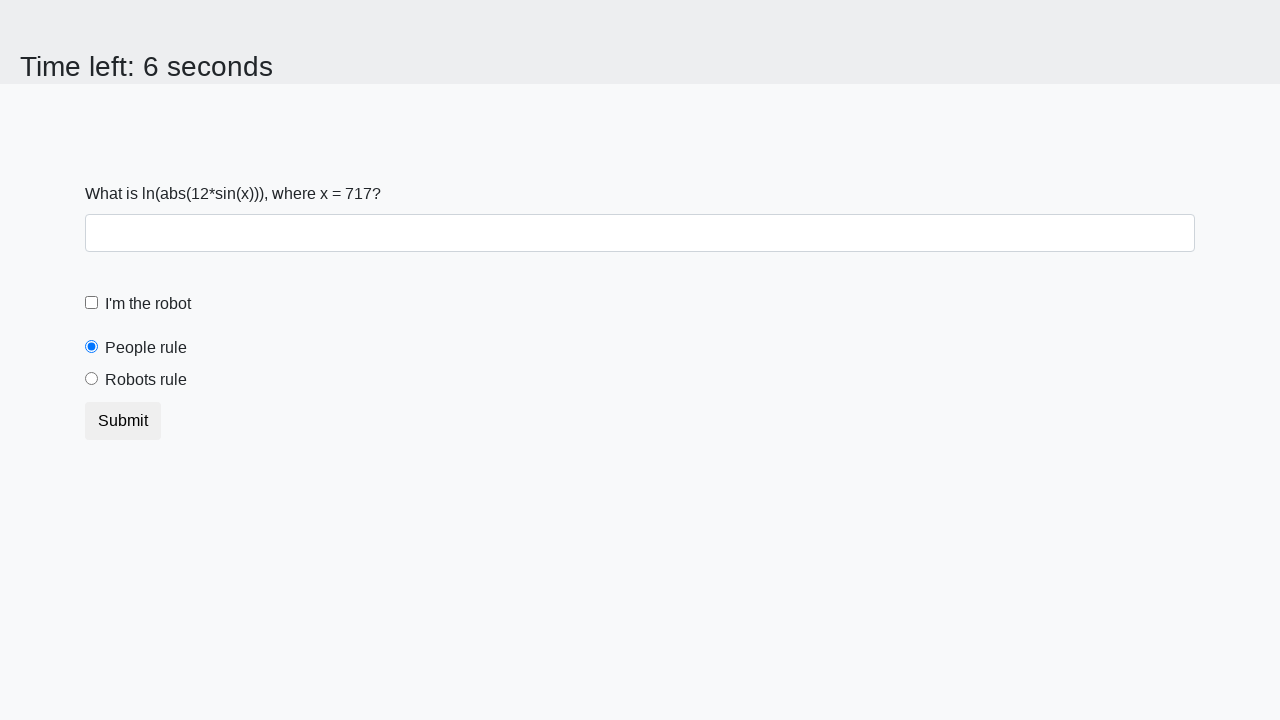

Located the input value element
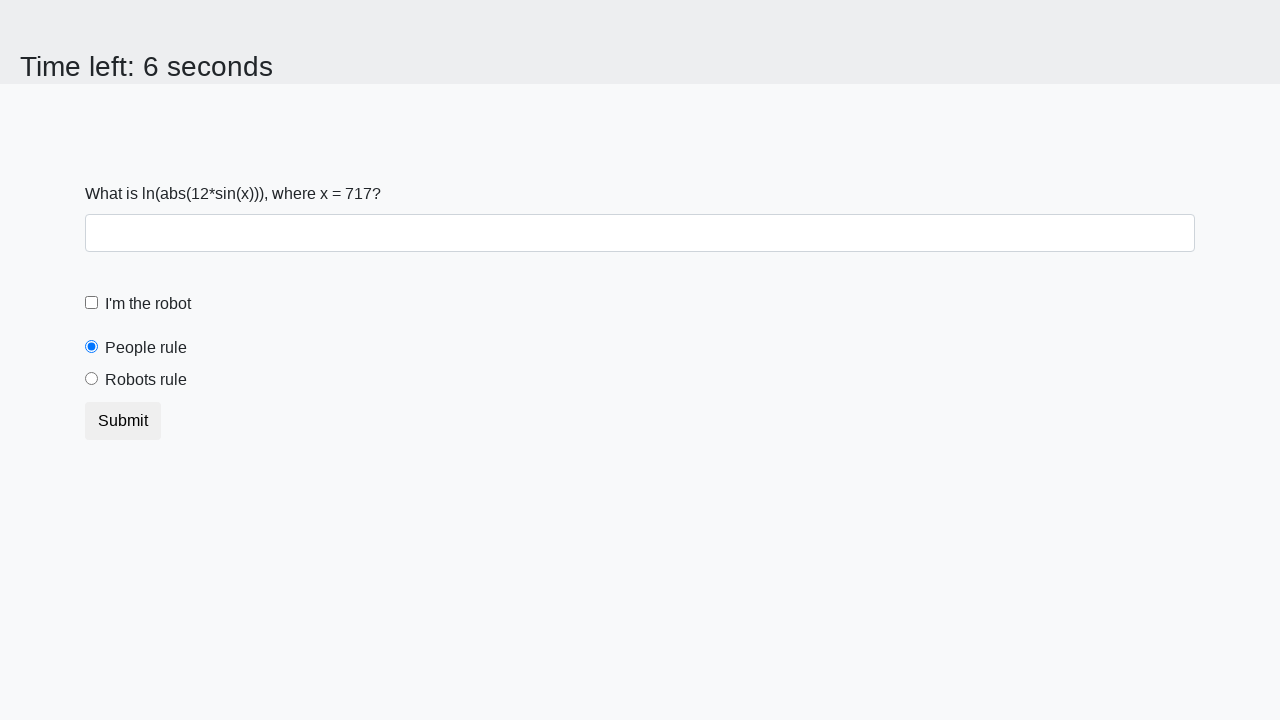

Read the math captcha input value
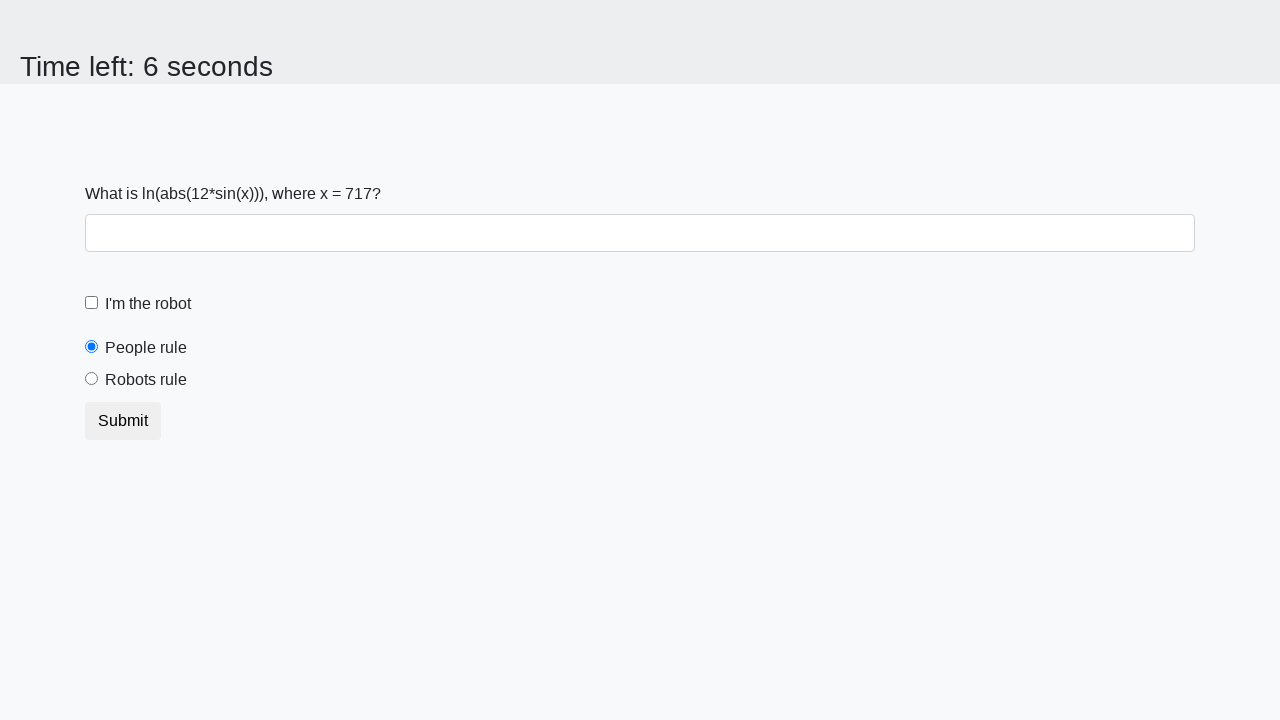

Calculated the mathematical function result
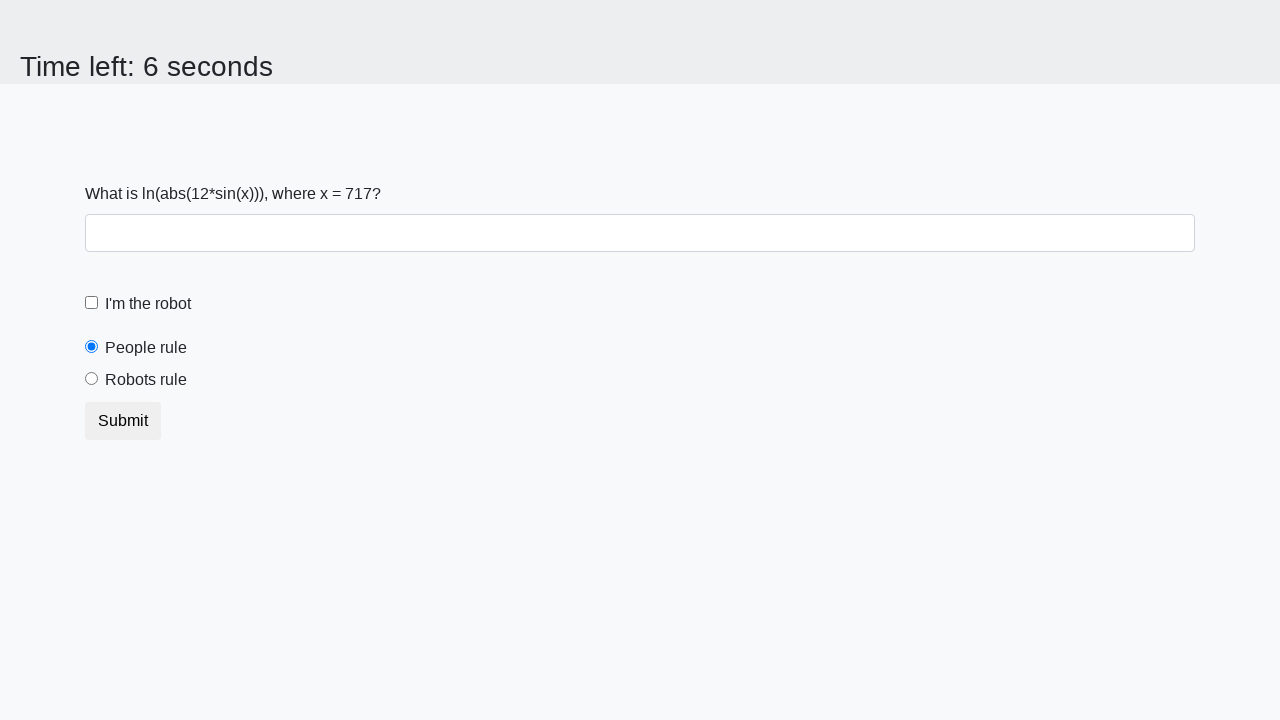

Entered the calculated answer in the text field on input[type='text']
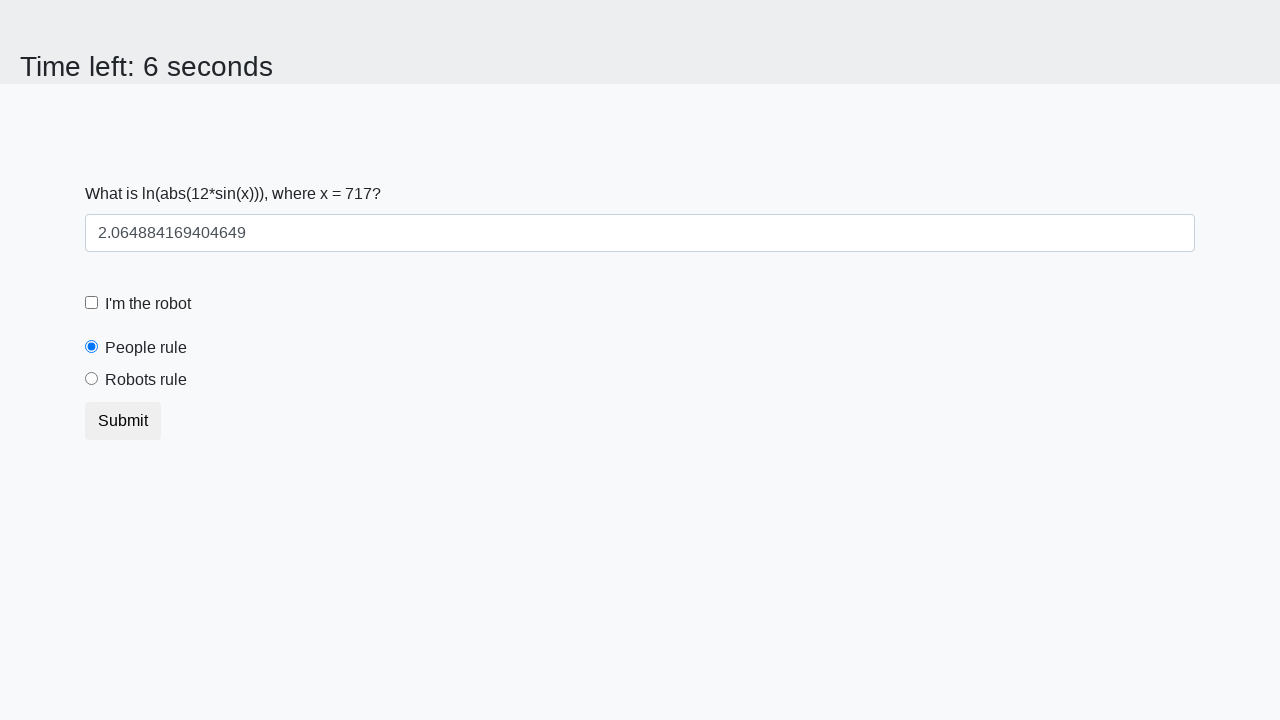

Checked the 'I'm the robot' checkbox at (92, 303) on [id="robotCheckbox"]
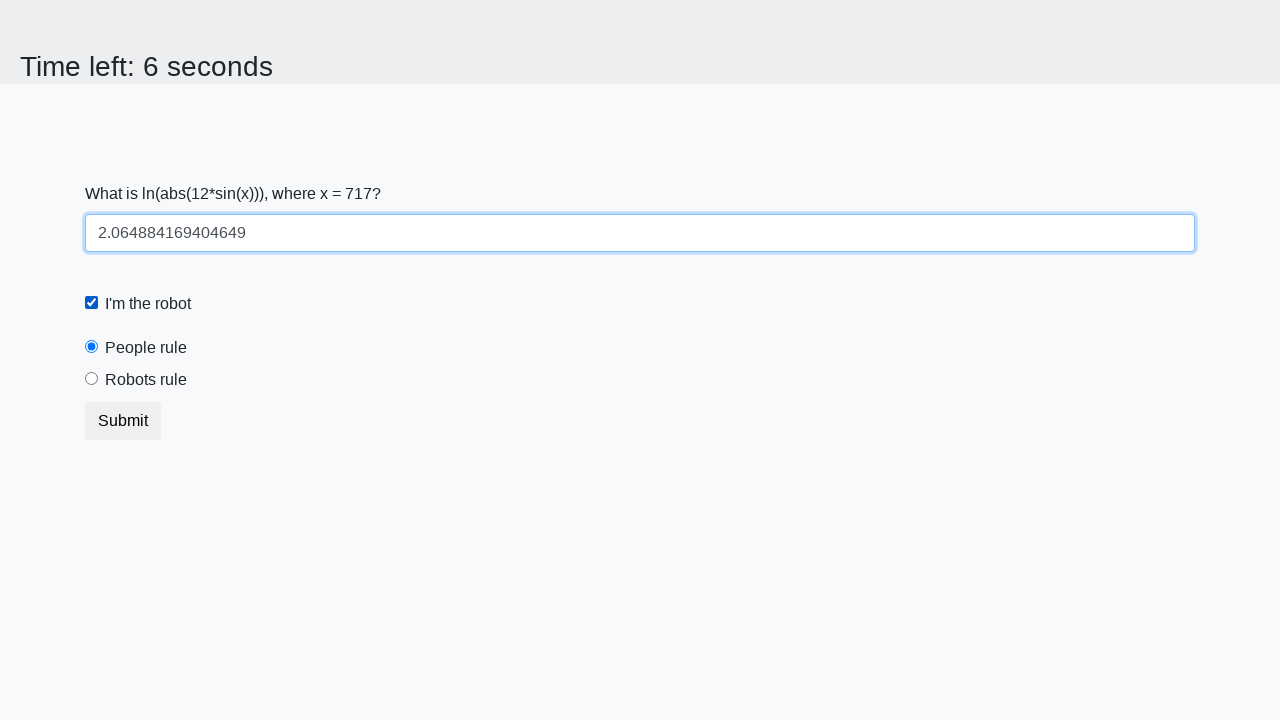

Selected the 'Robots rule!' radio button at (92, 379) on [id="robotsRule"]
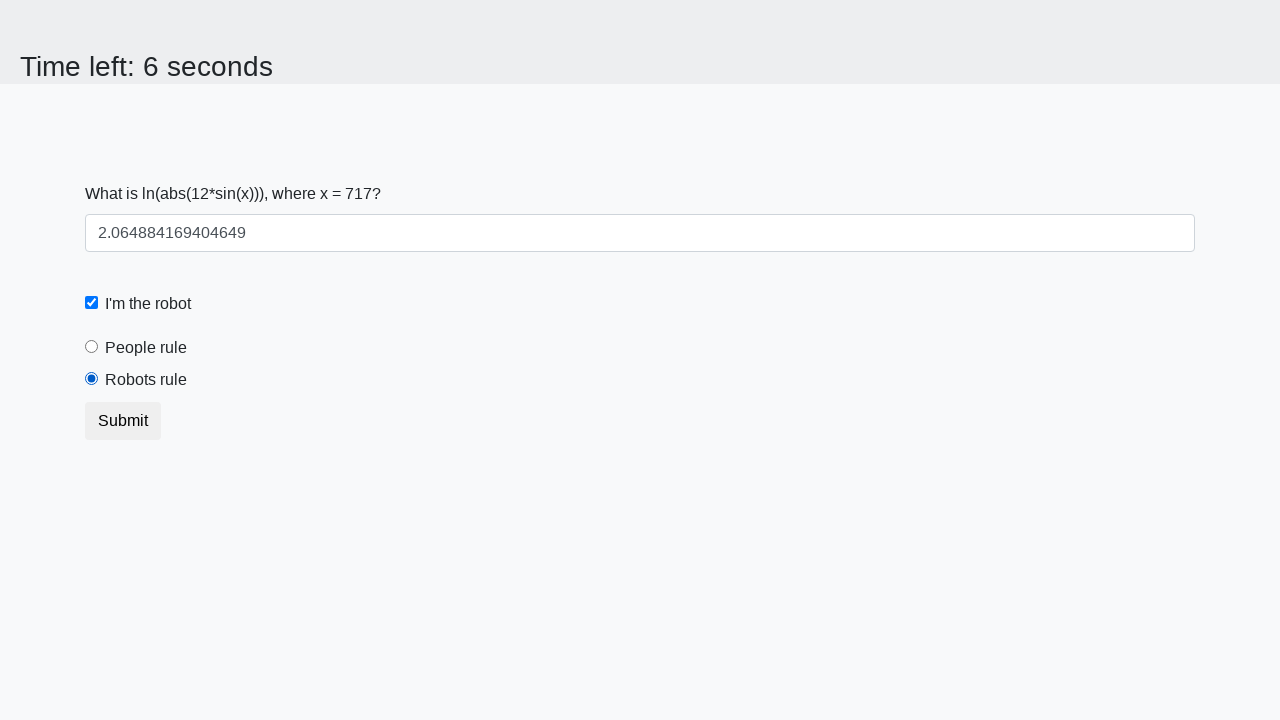

Clicked the Submit button to submit the form at (123, 421) on button.btn
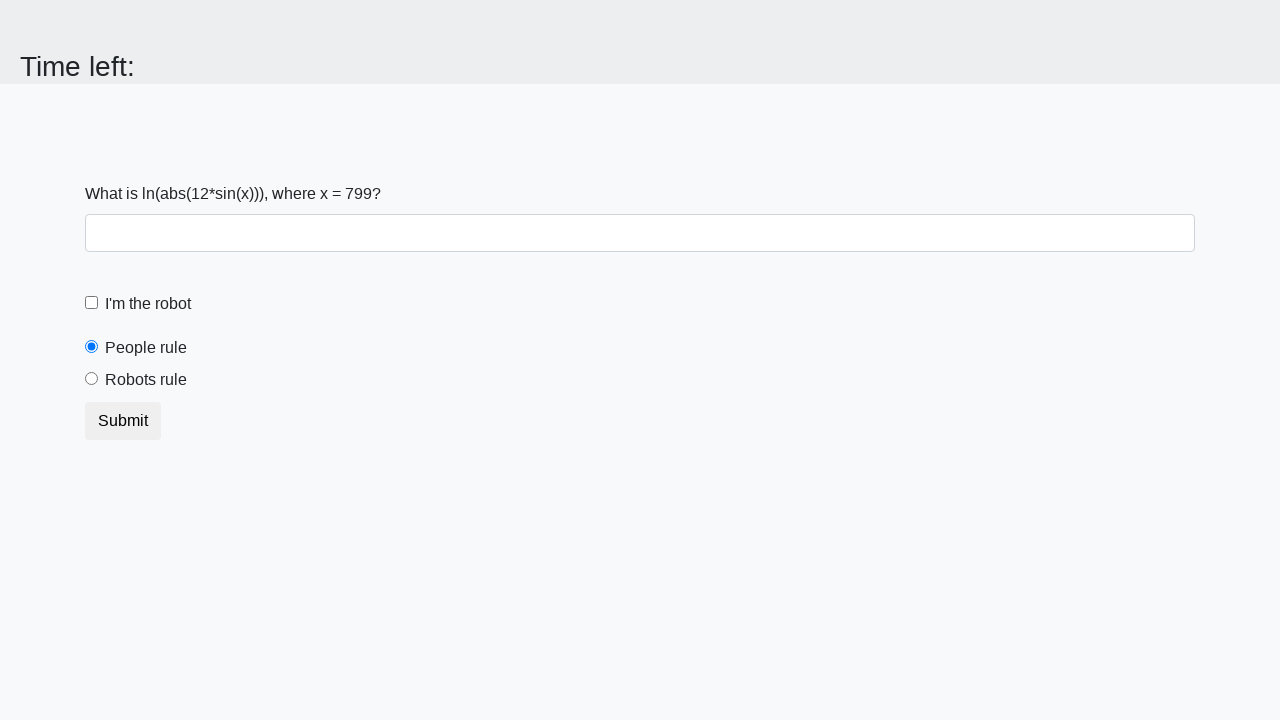

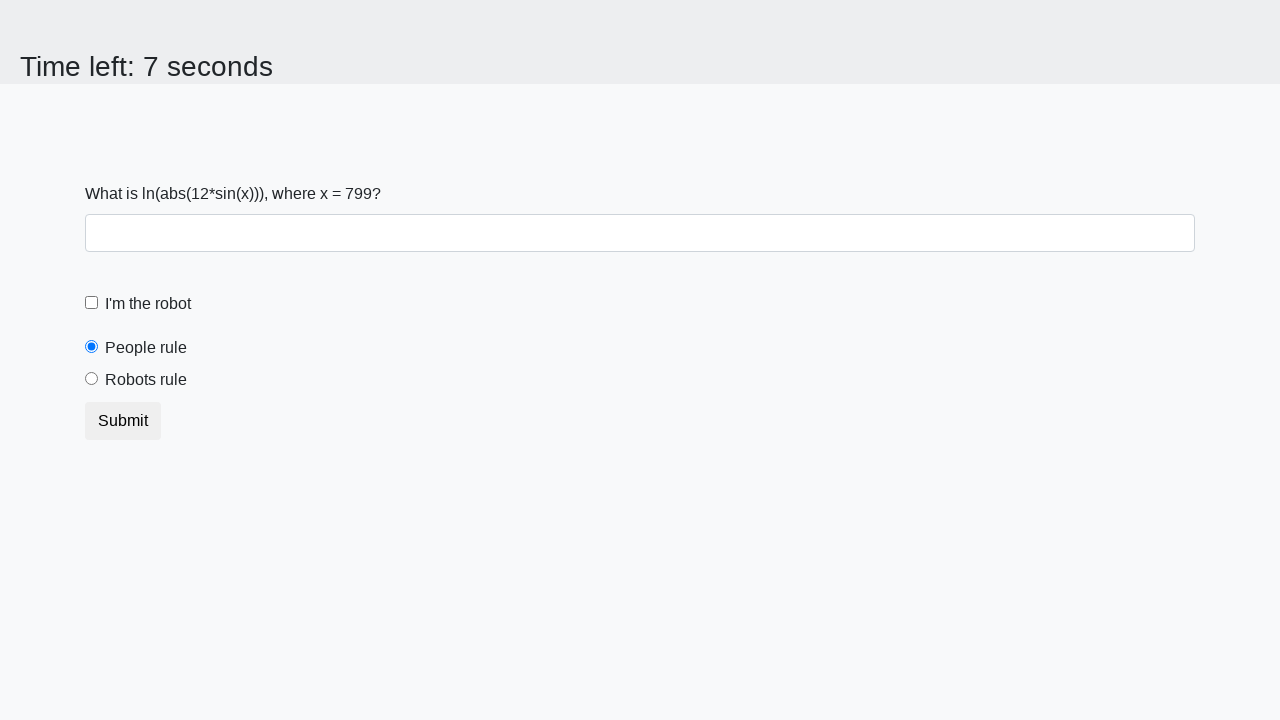